Tests navigation by clicking on a link and verifying the resulting page header

Starting URL: http://uitestingplayground.com/

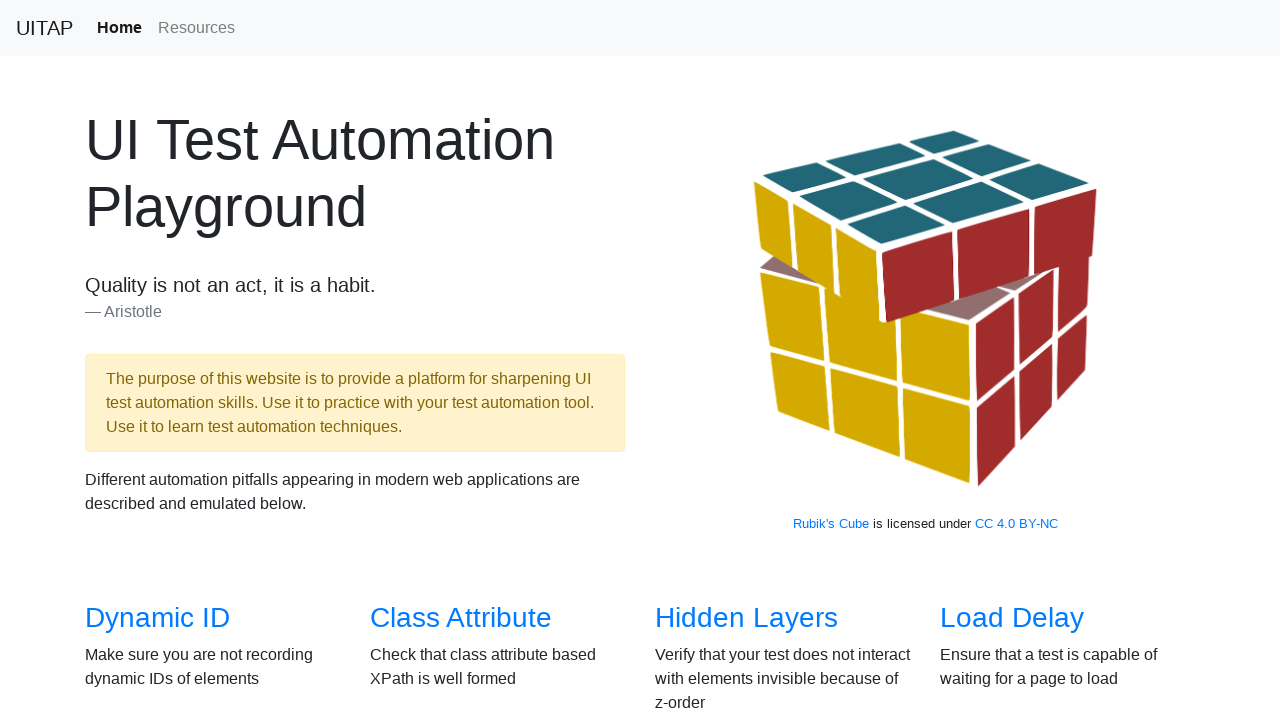

Clicked on the 'Click' link in the navigation at (685, 360) on h3 a[href='/click']
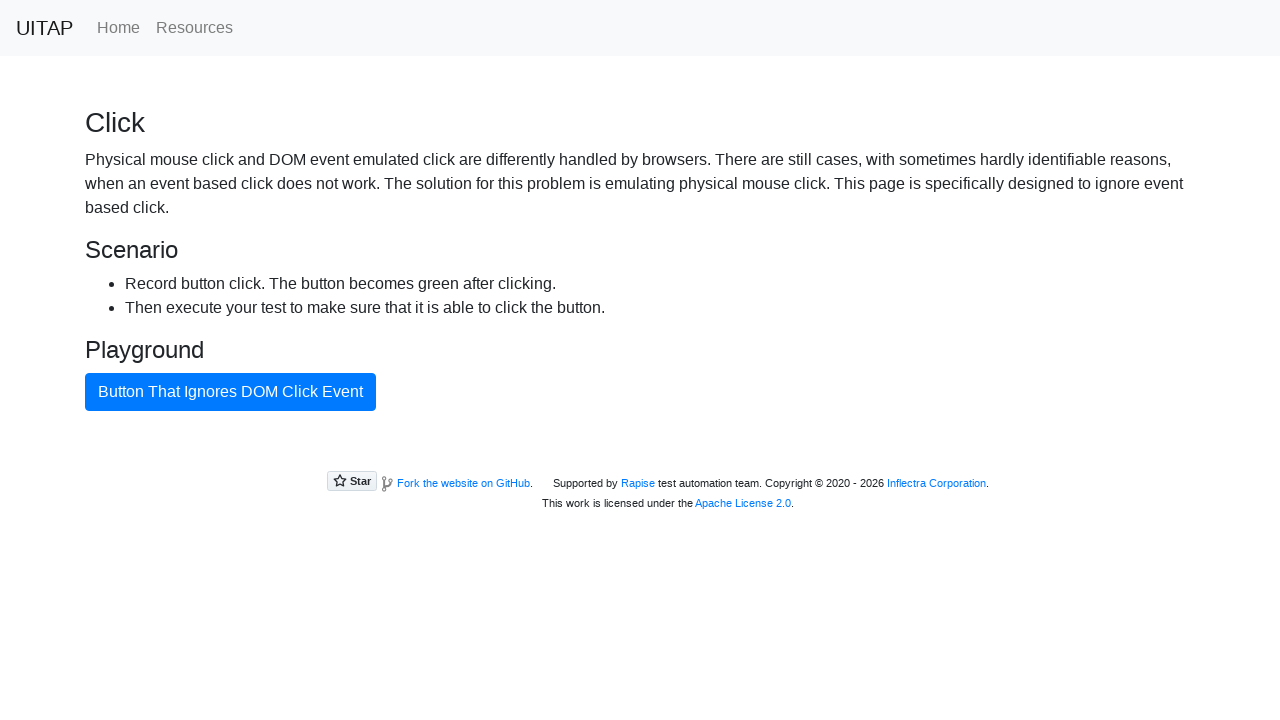

Located the h3 header element
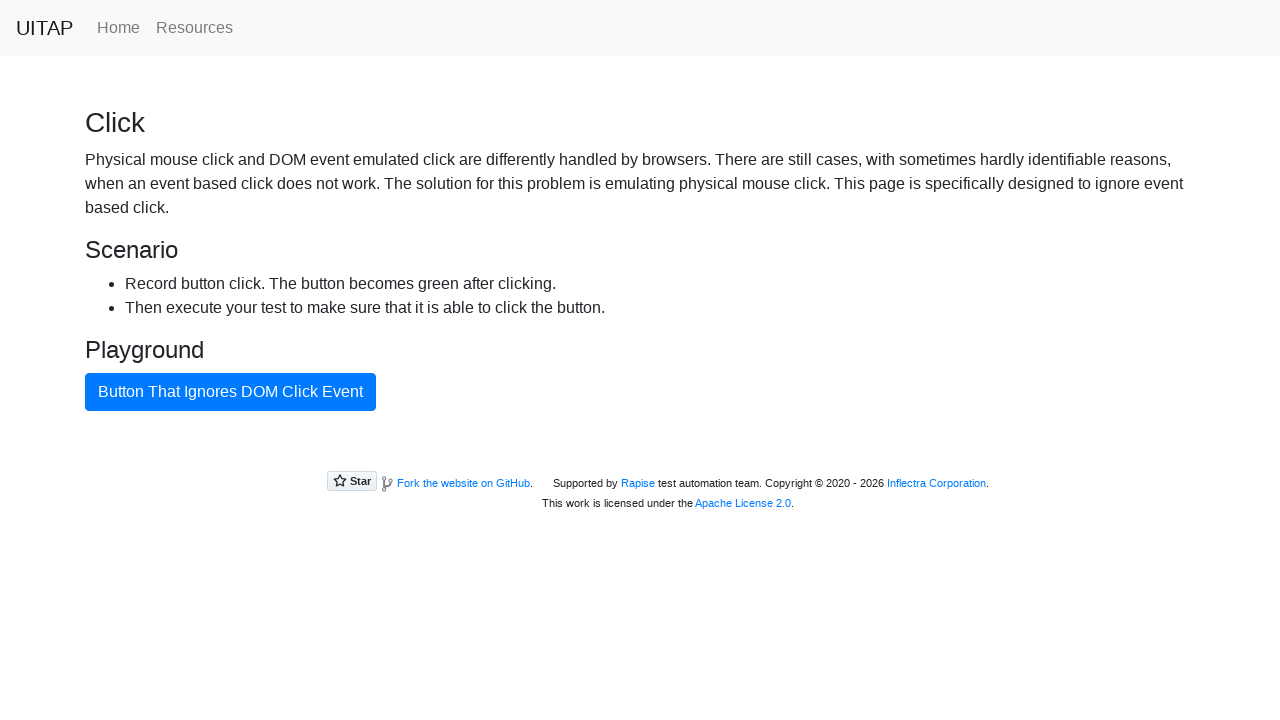

Verified that the page header text is 'Click'
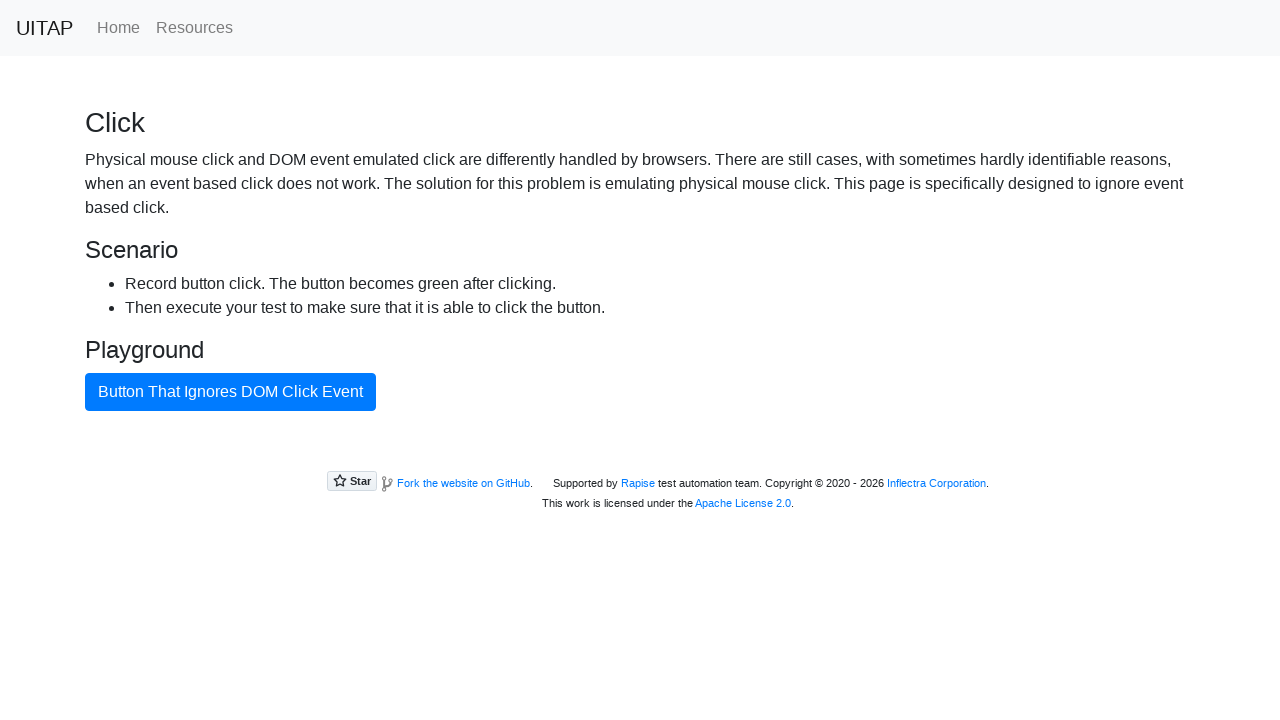

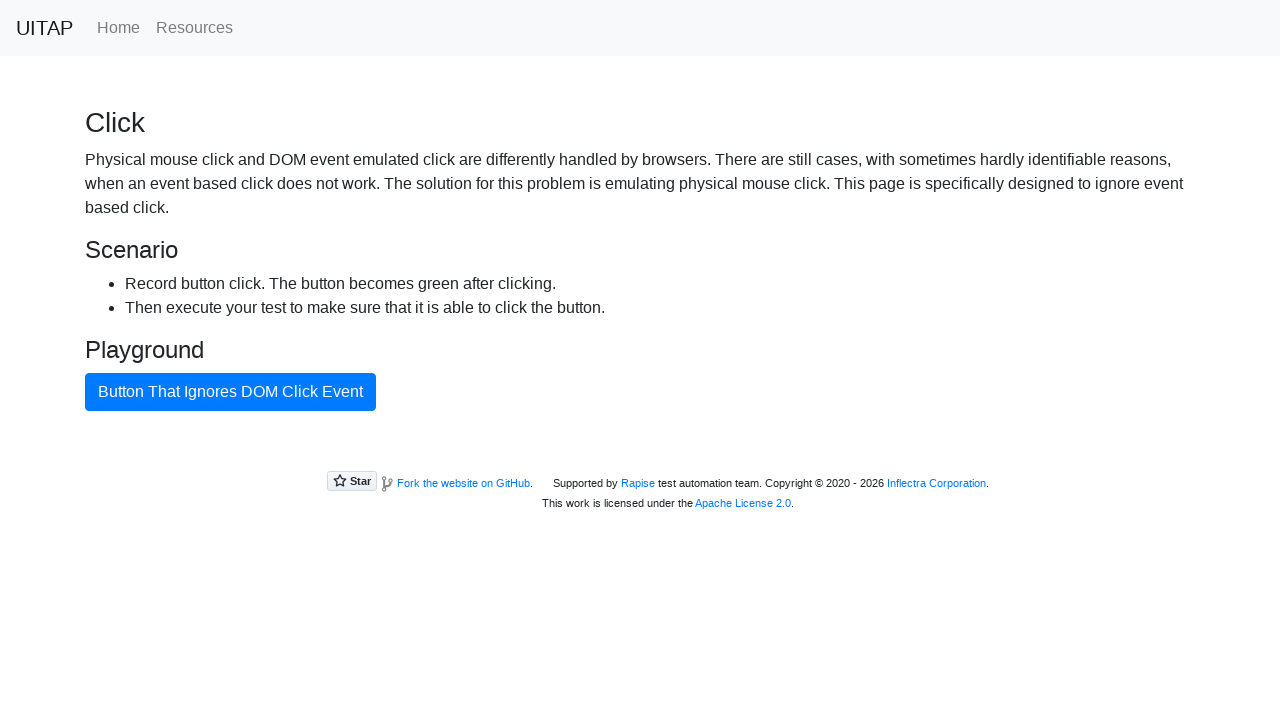